Navigates to Playwright website and clicks the "Get started" link to access the documentation

Starting URL: https://playwright.dev

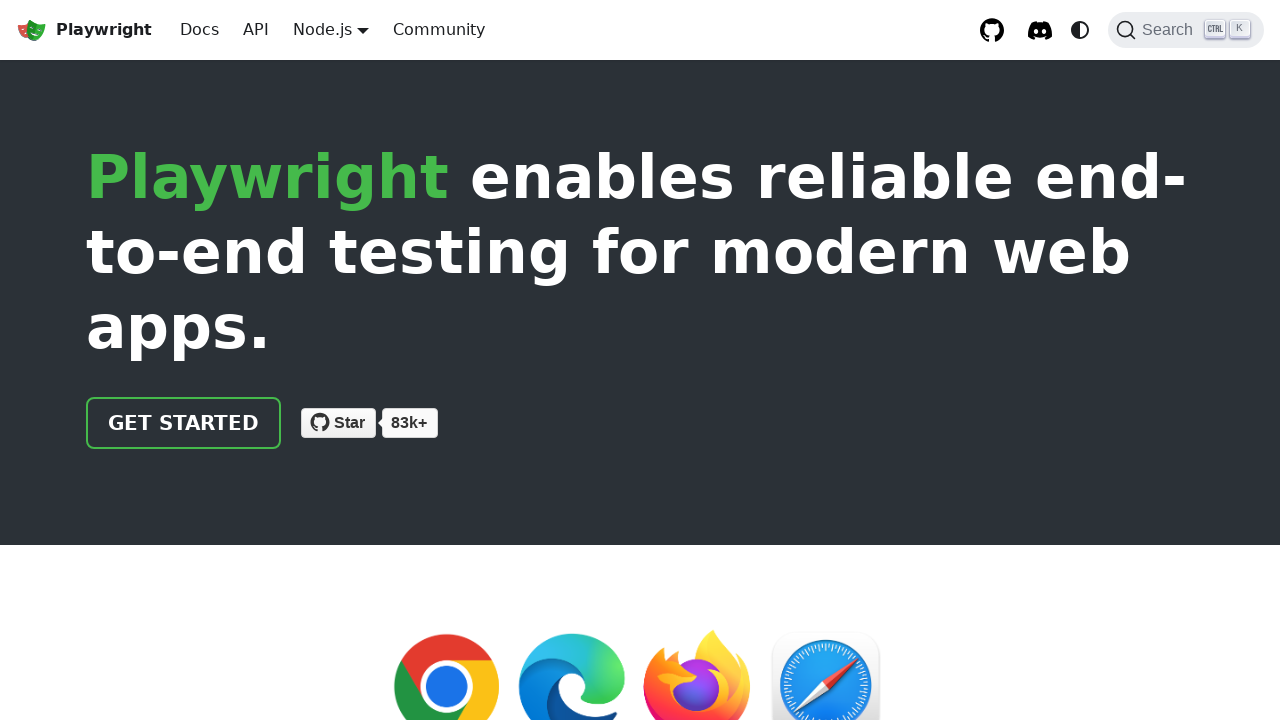

Clicked 'Get started' link to access documentation at (184, 423) on internal:role=link[name="Get started"i]
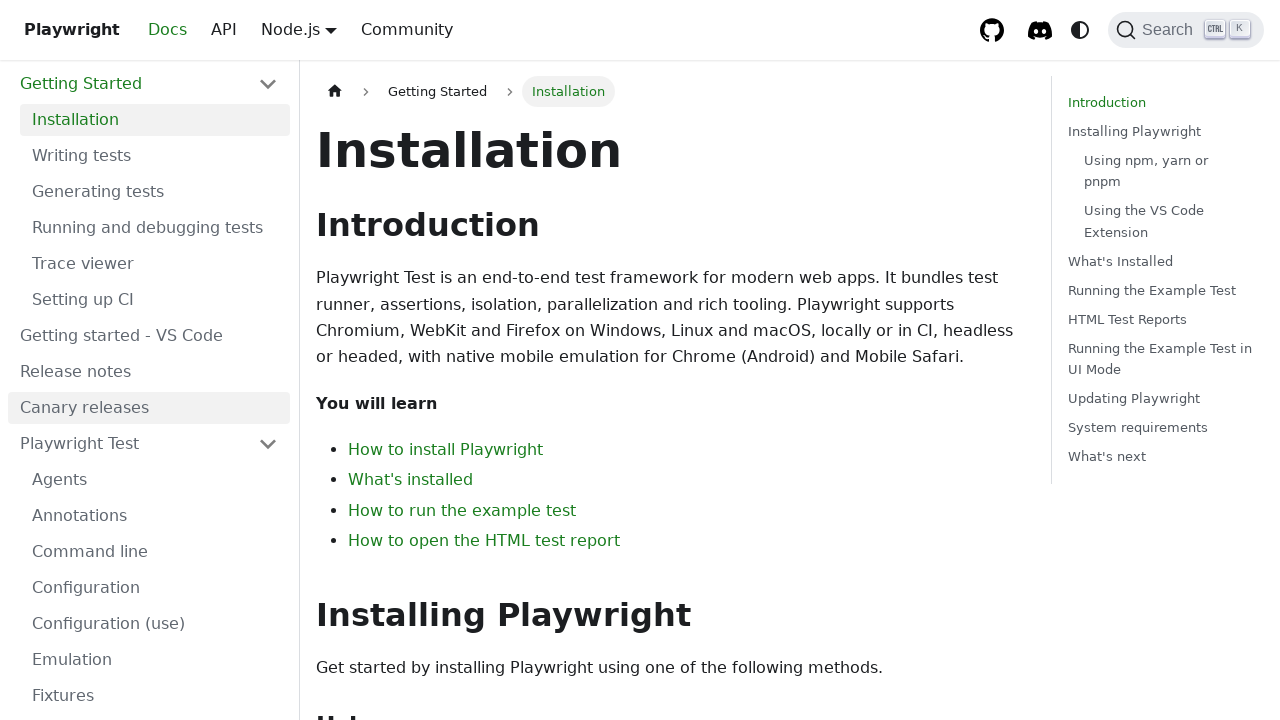

Installation heading became visible, documentation page loaded
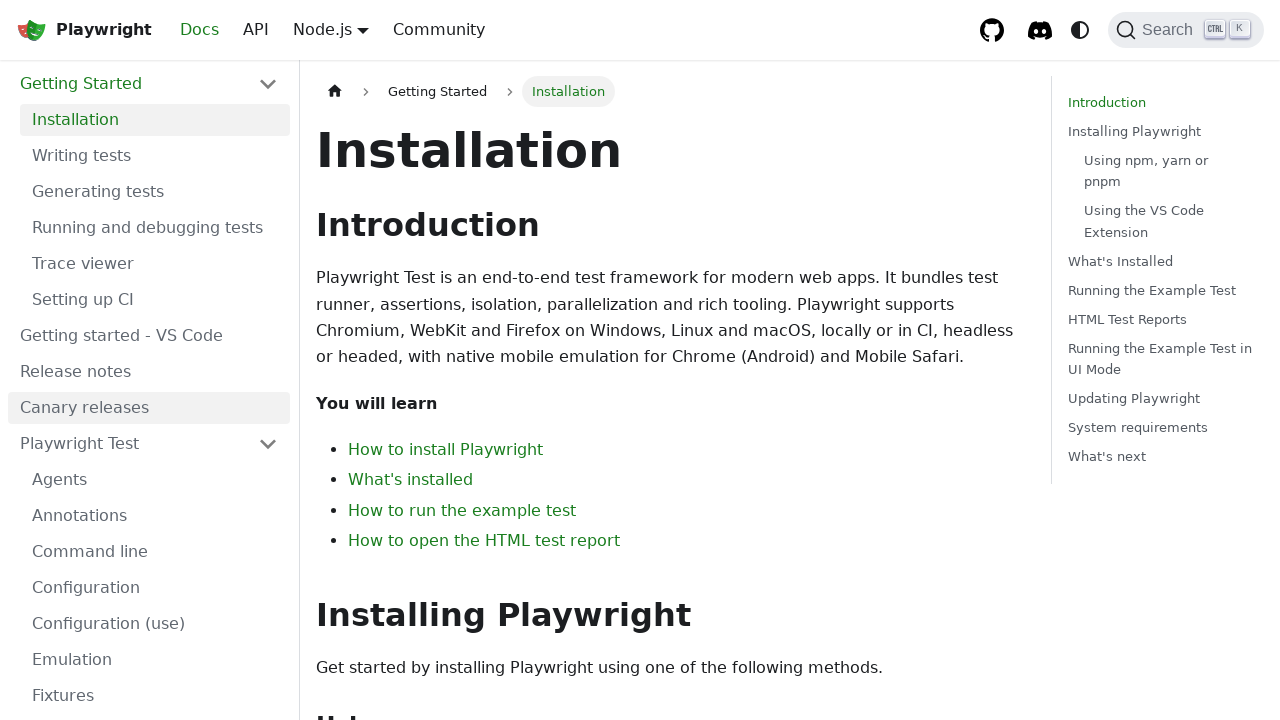

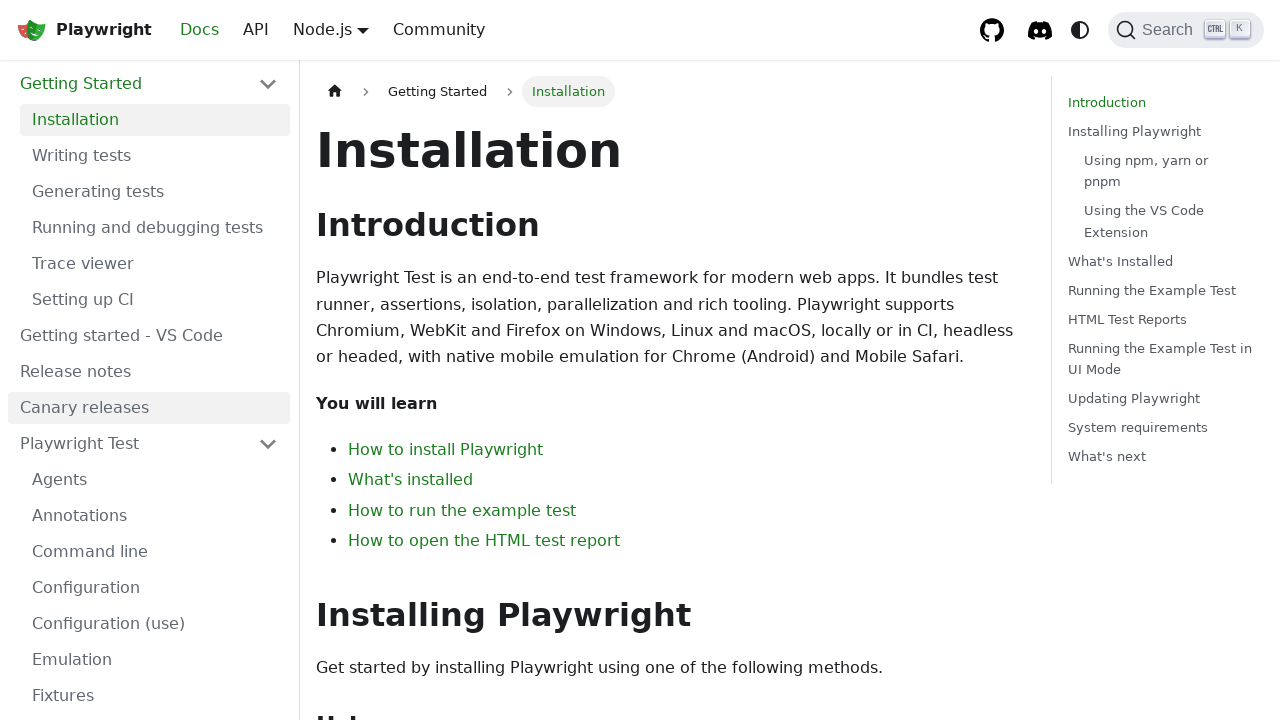